Tests drag and drop functionality by dragging a football element to two different drop zones sequentially.

Starting URL: https://v1.training-support.net/selenium/drag-drop

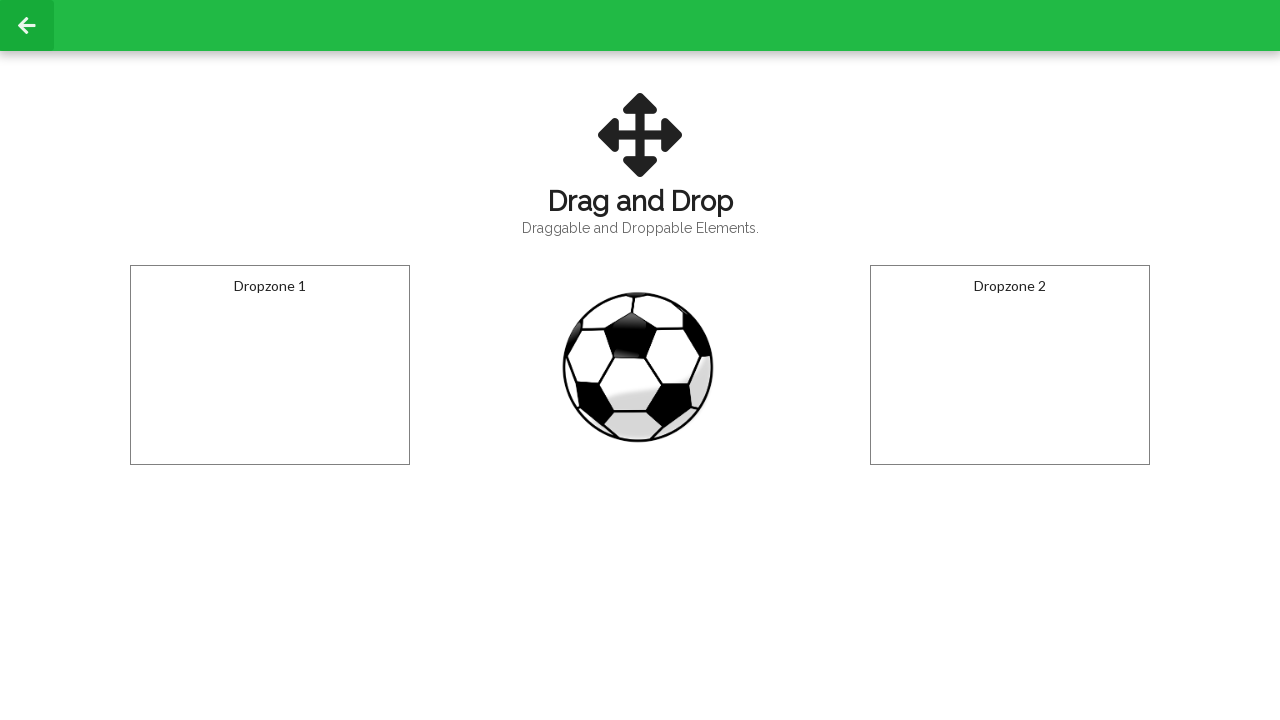

Located the draggable football element
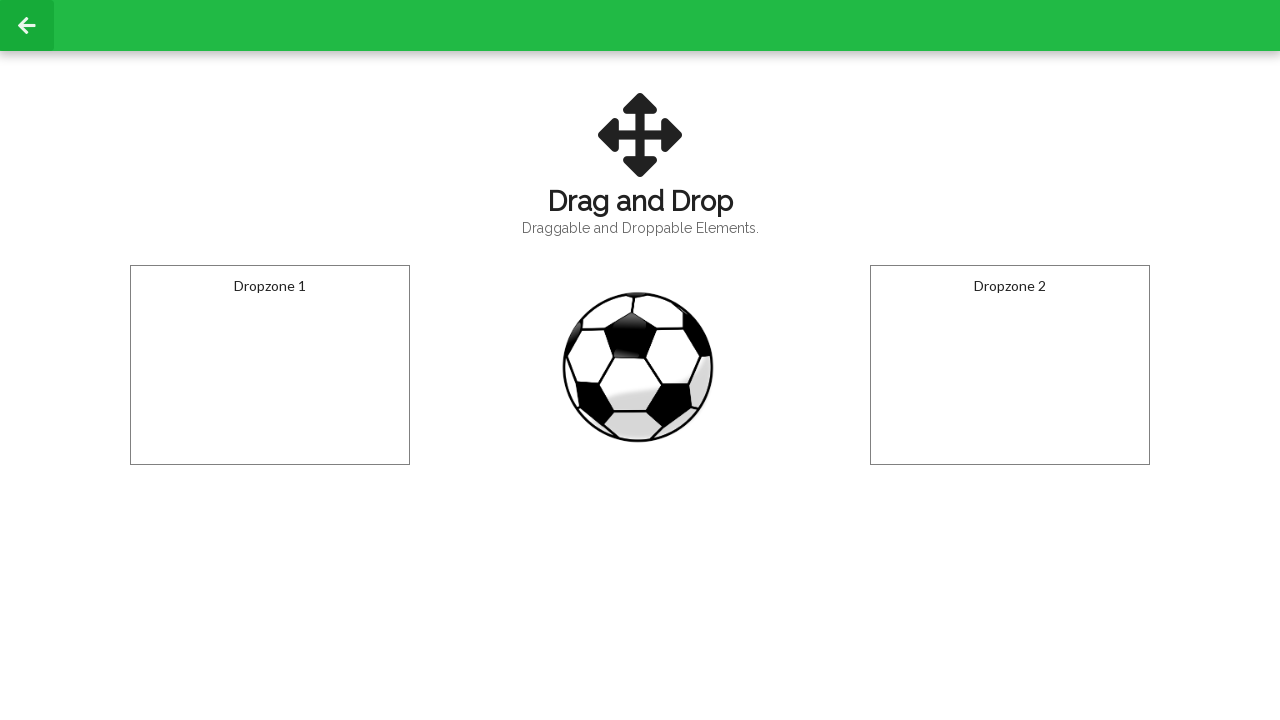

Located the first dropzone
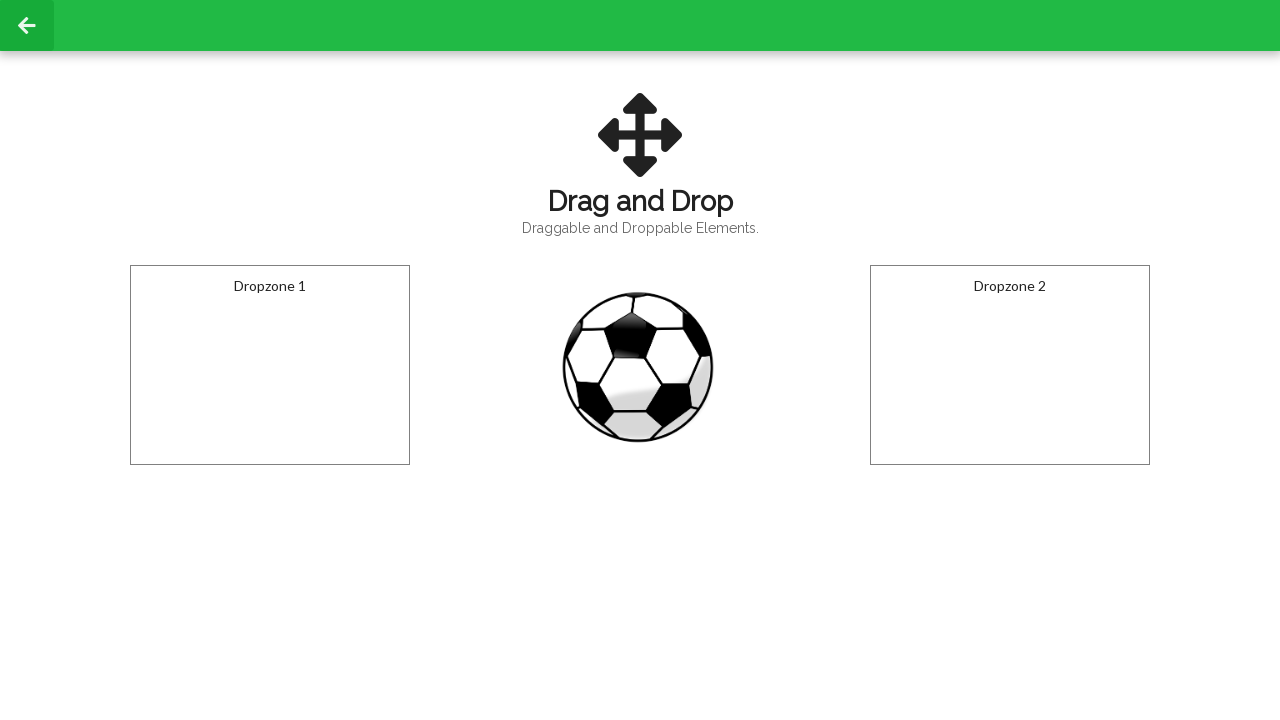

Located the second dropzone
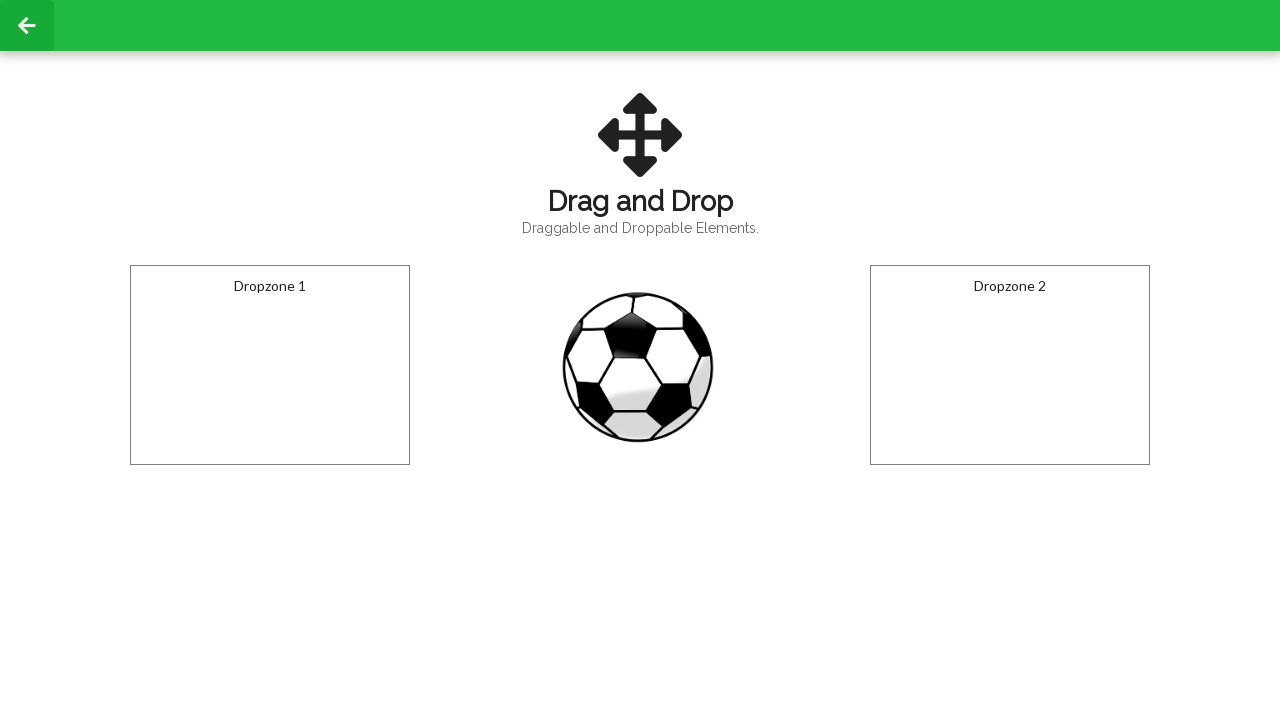

Dragged football to the first dropzone at (270, 365)
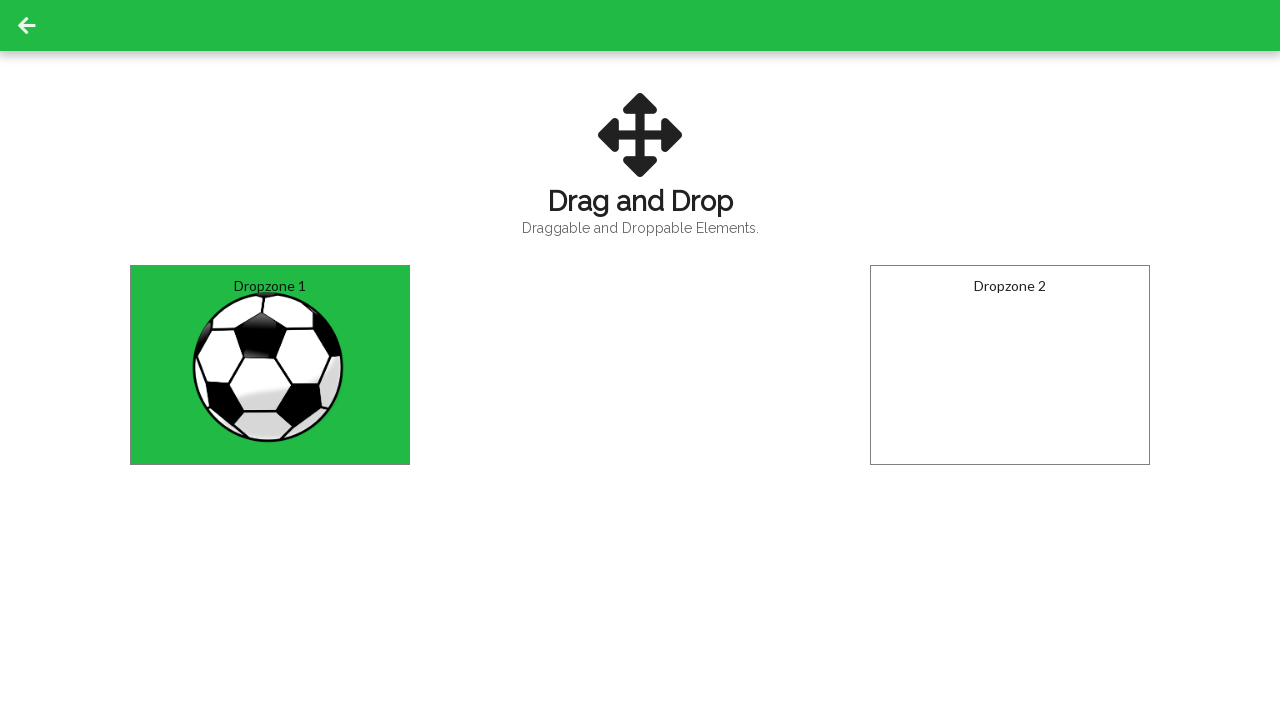

Waited 1 second to observe the first drop
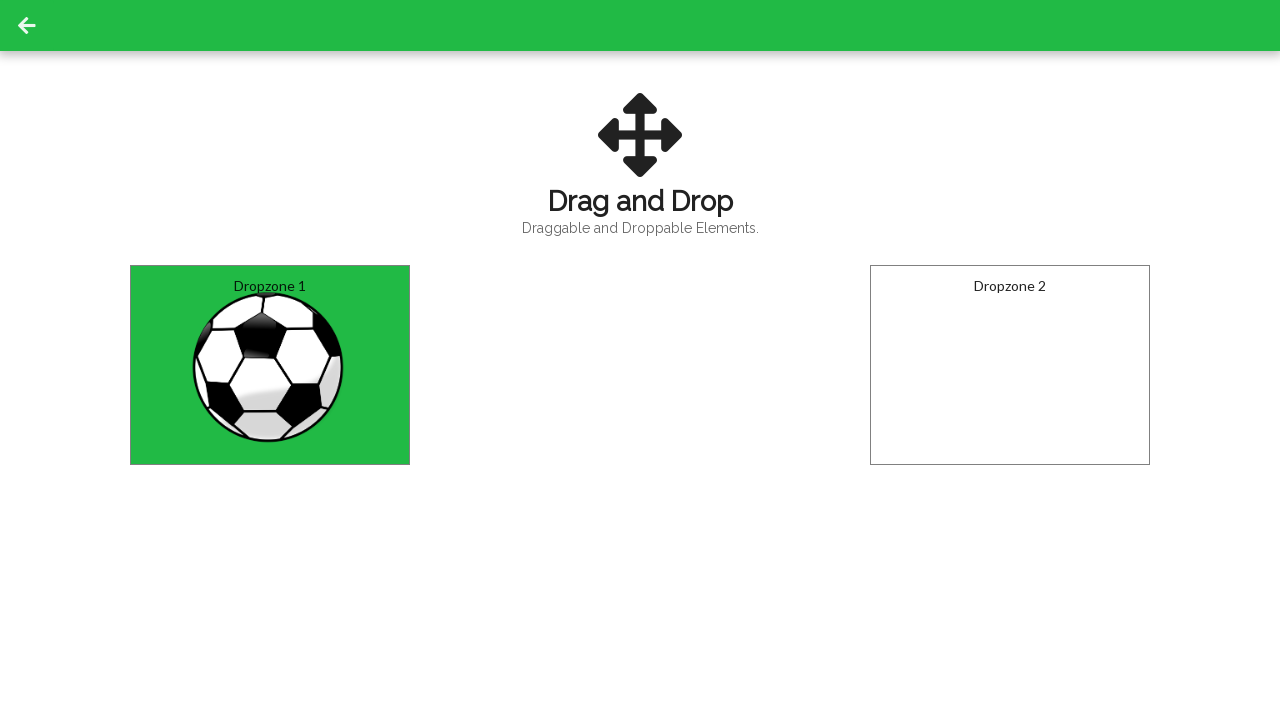

Dragged football to the second dropzone at (1010, 365)
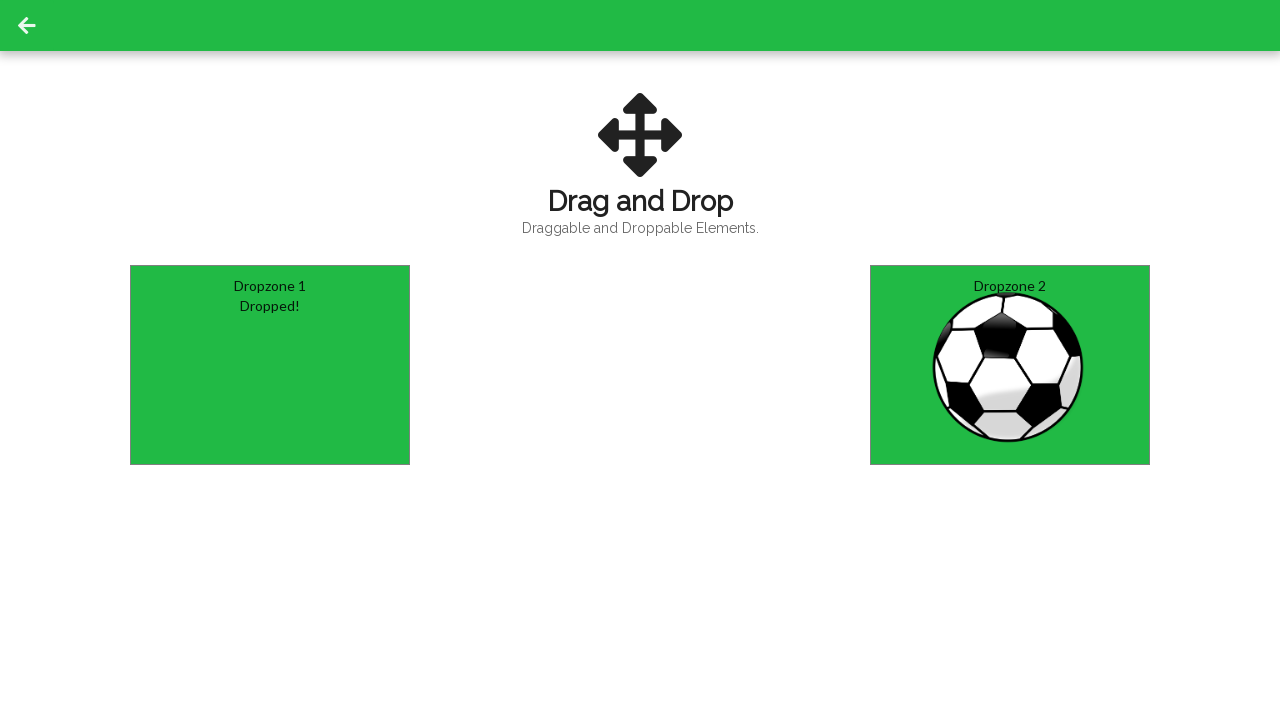

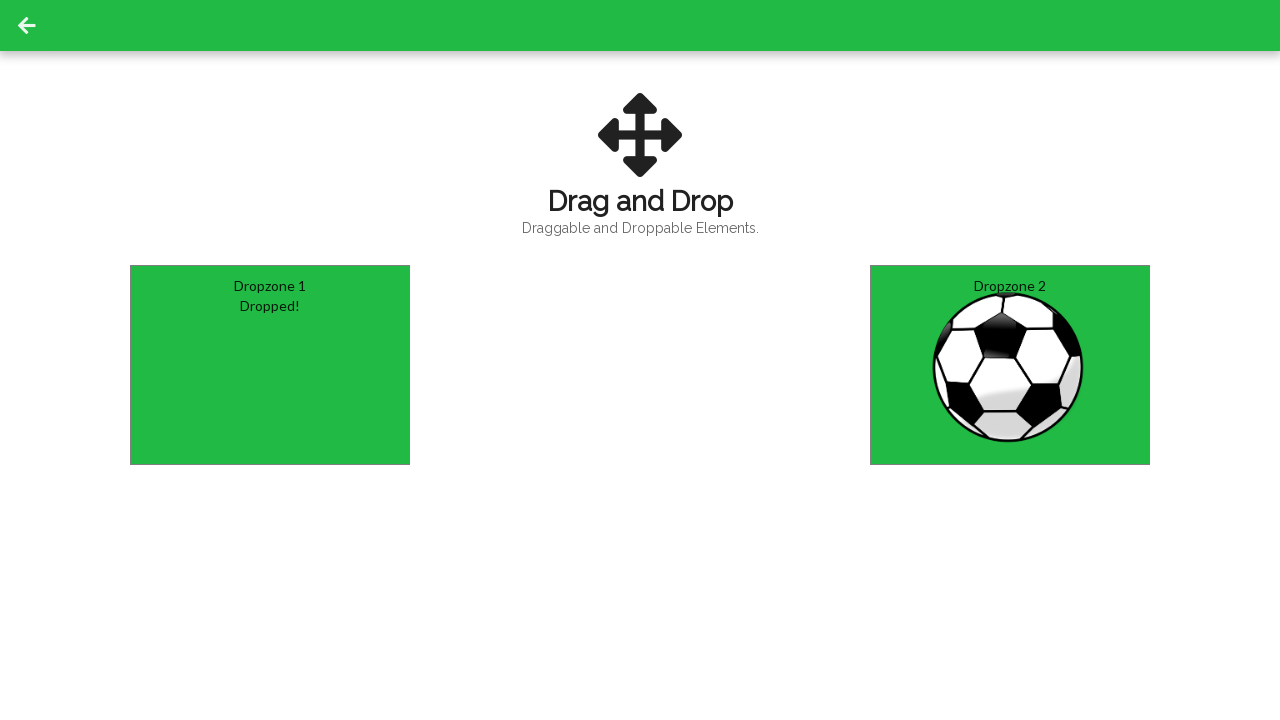